Tests the Japanese corporate number search functionality by entering a company name search term and clicking the search button to view results.

Starting URL: https://www.houjin-bangou.nta.go.jp/

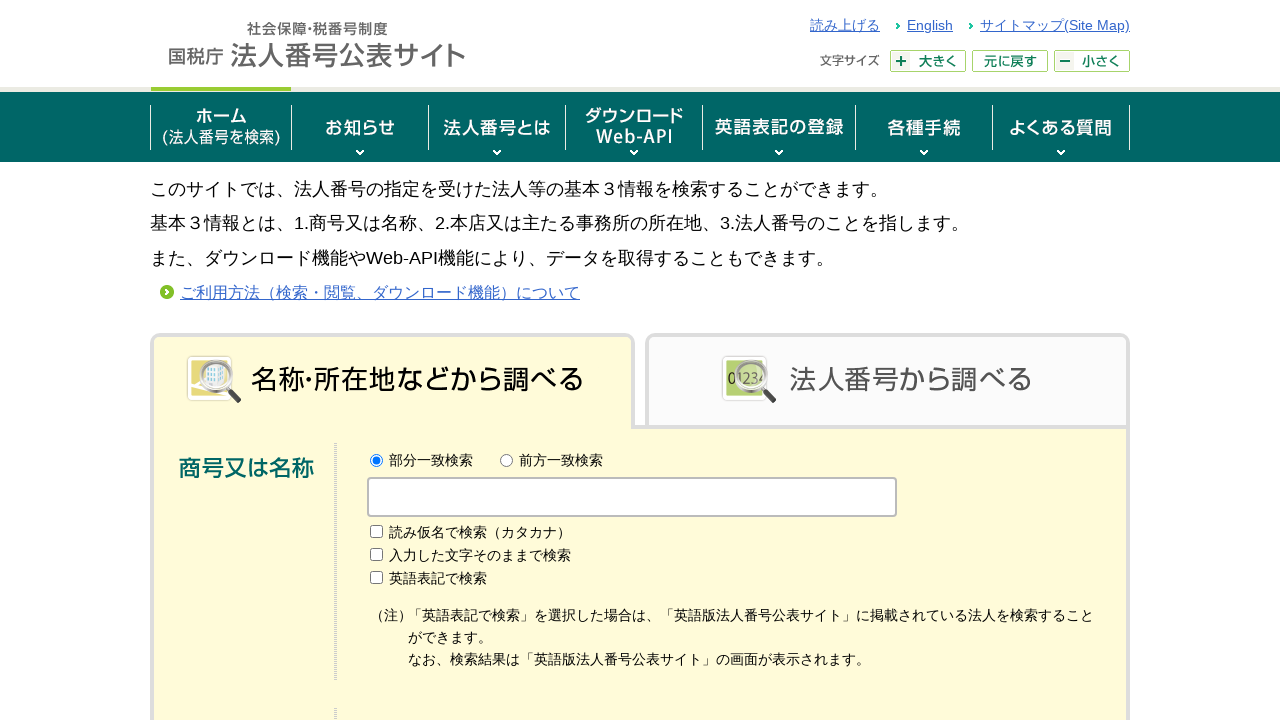

Page loaded and DOM content ready
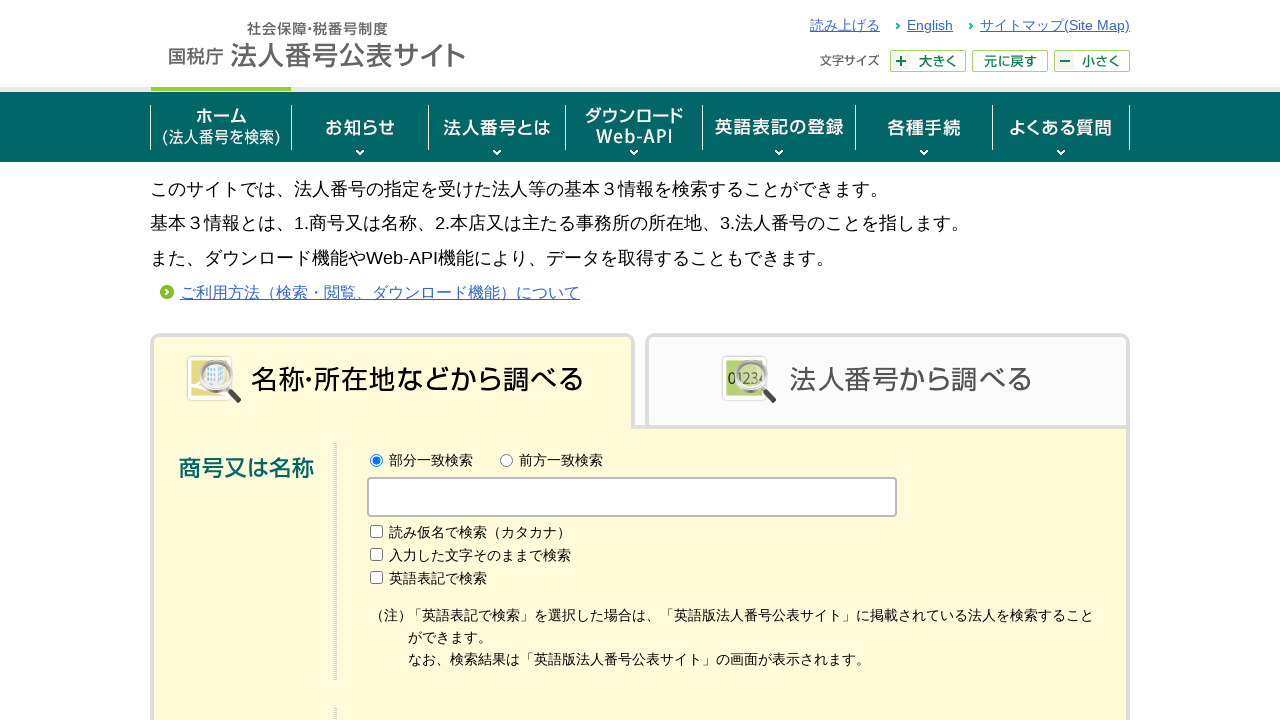

Entered 'トヨタ自動車' in corporation name search field on #corp_name
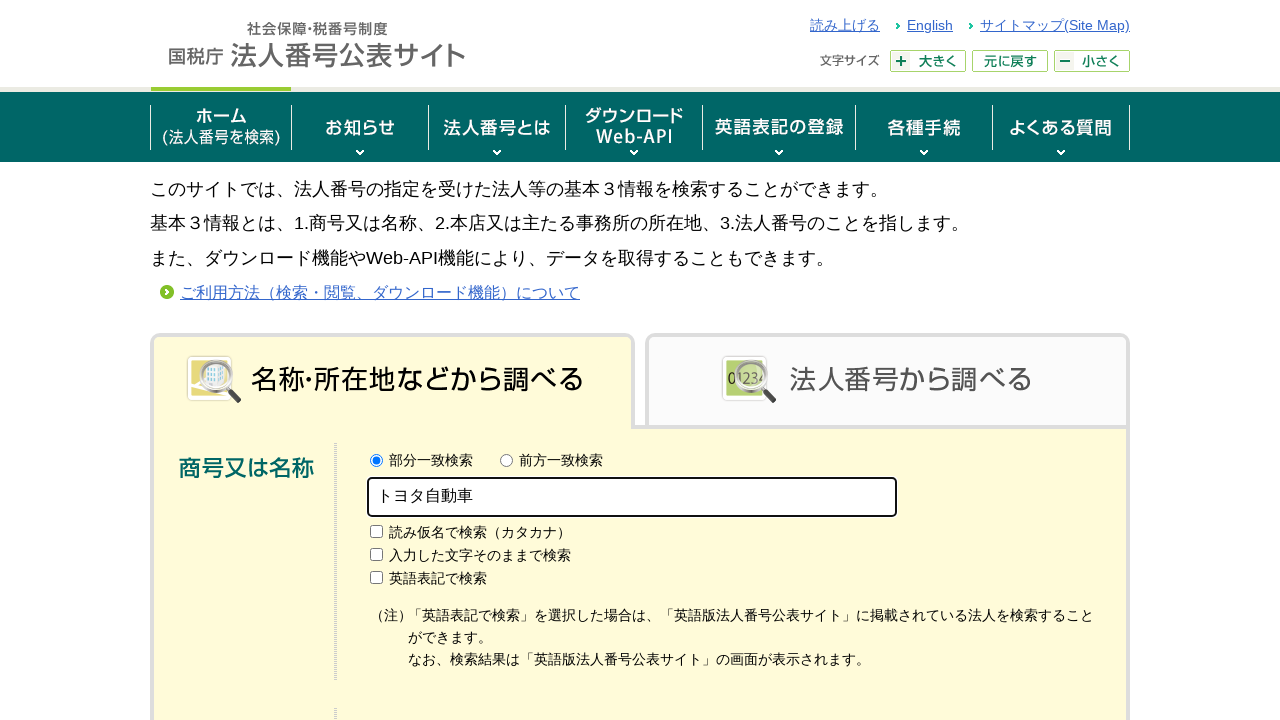

Clicked search button to perform corporate number search at (639, 361) on #search_condition
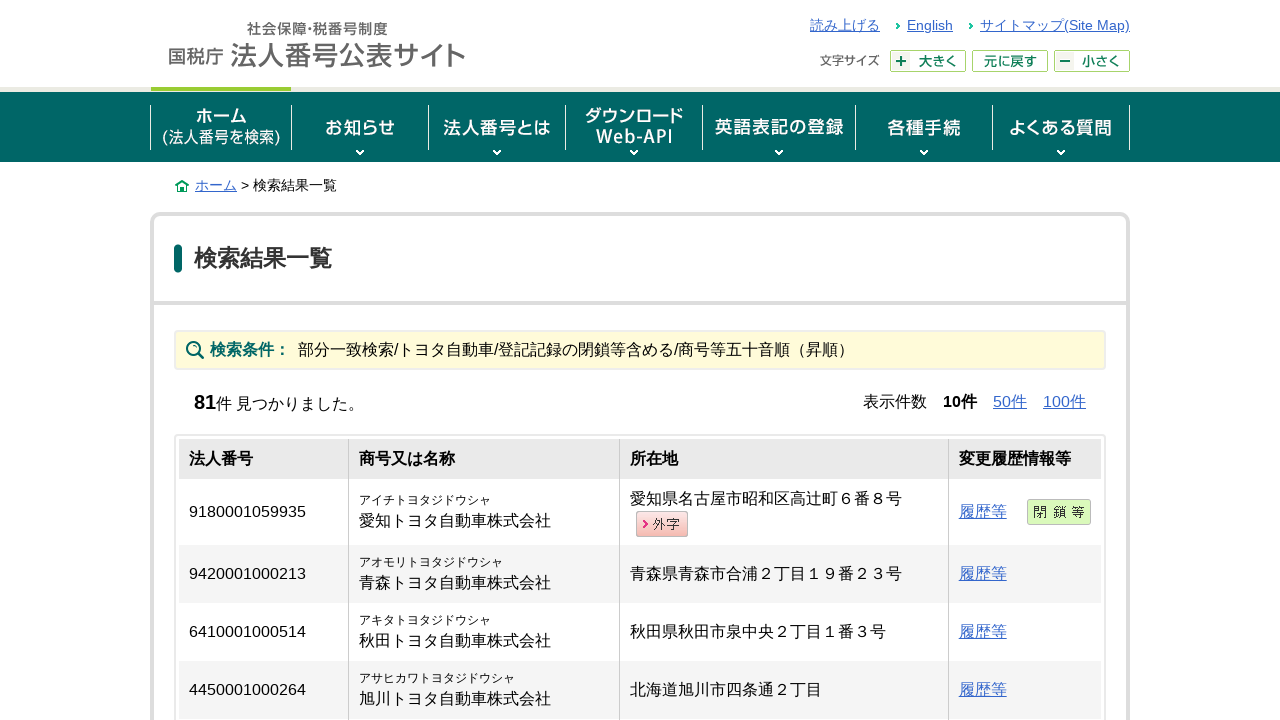

Search results table loaded with company records
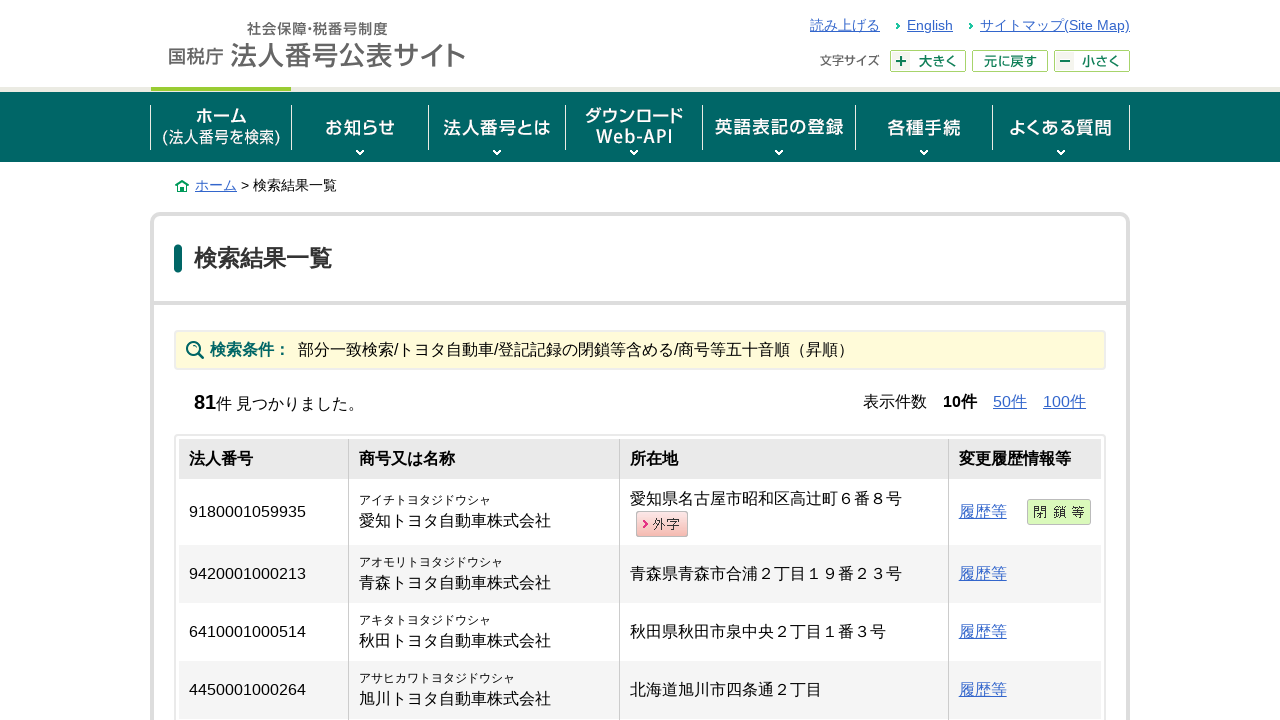

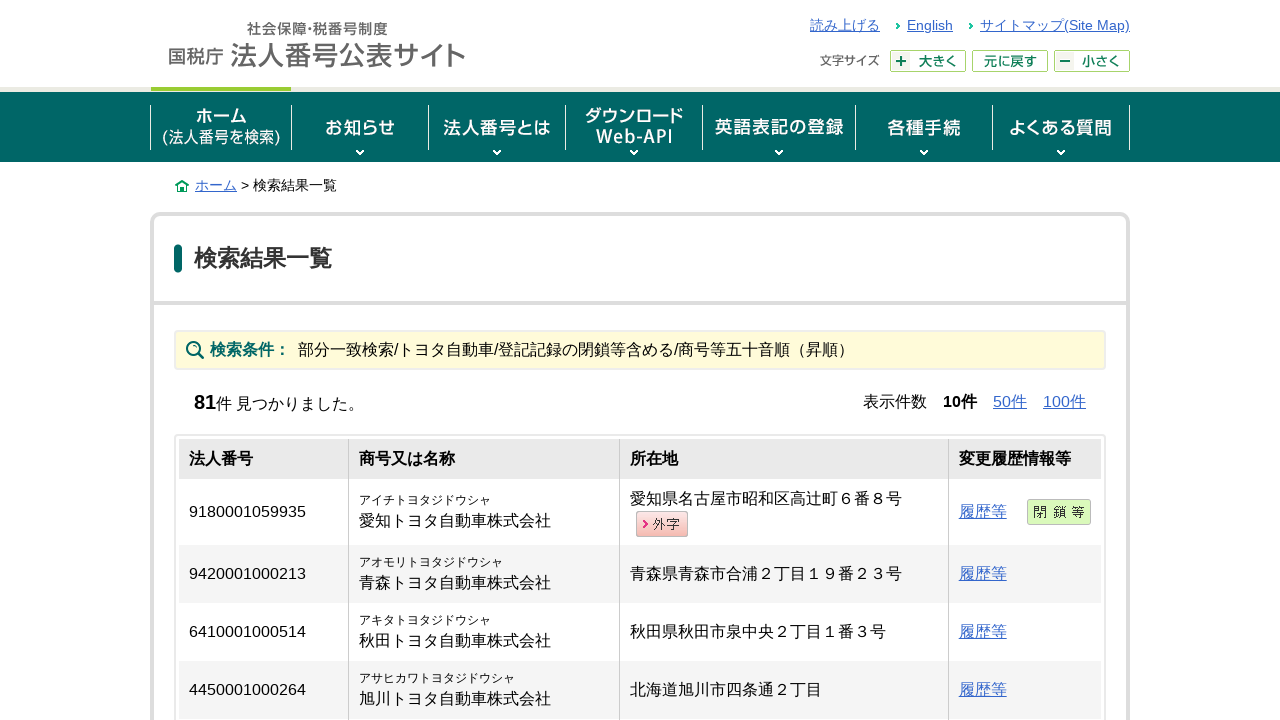